Navigates to the Rahul Shetty Academy Automation Practice page and verifies the page loads by checking the title and URL

Starting URL: https://rahulshettyacademy.com/AutomationPractice/

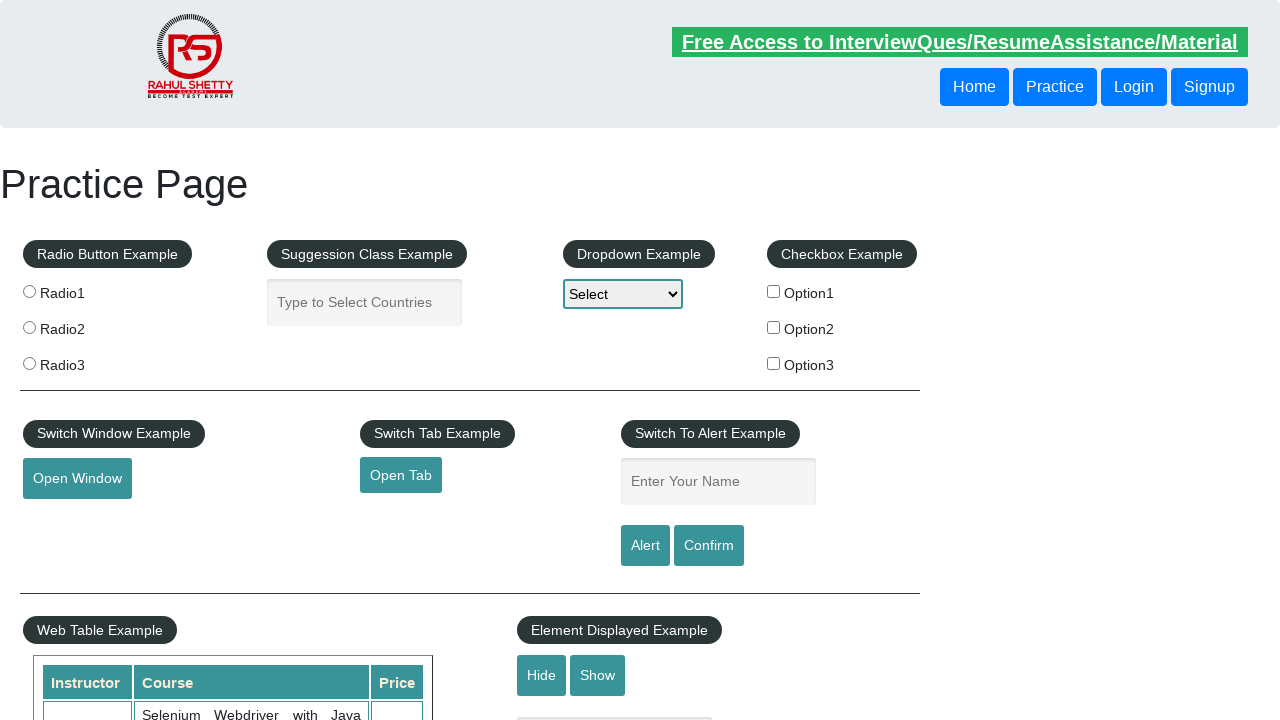

Waited for page to reach domcontentloaded state
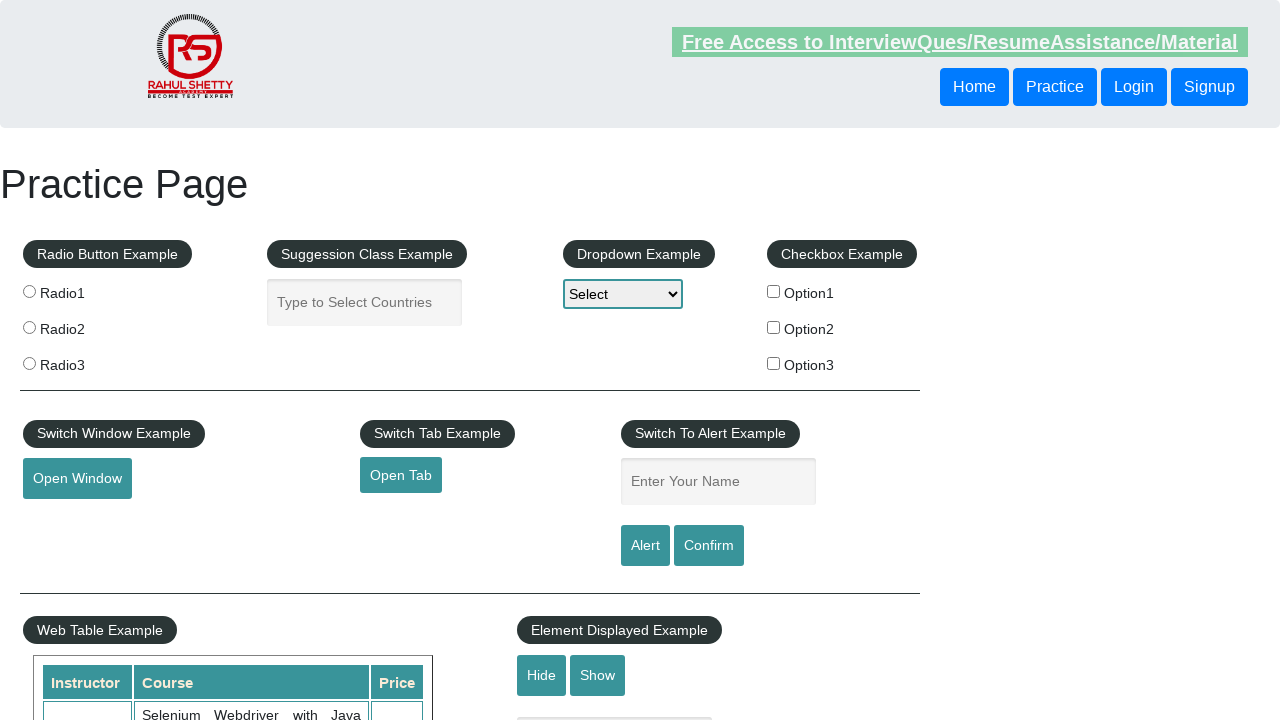

Retrieved page title: Practice Page
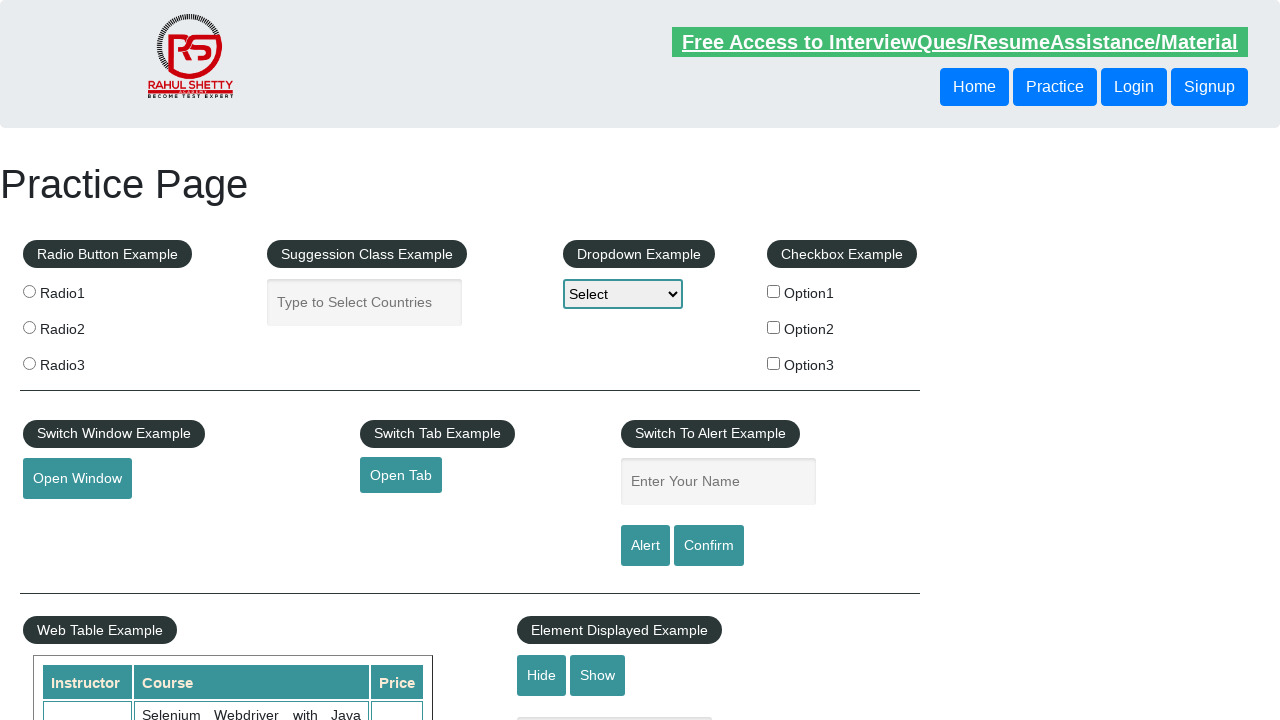

Retrieved current URL: https://rahulshettyacademy.com/AutomationPractice/
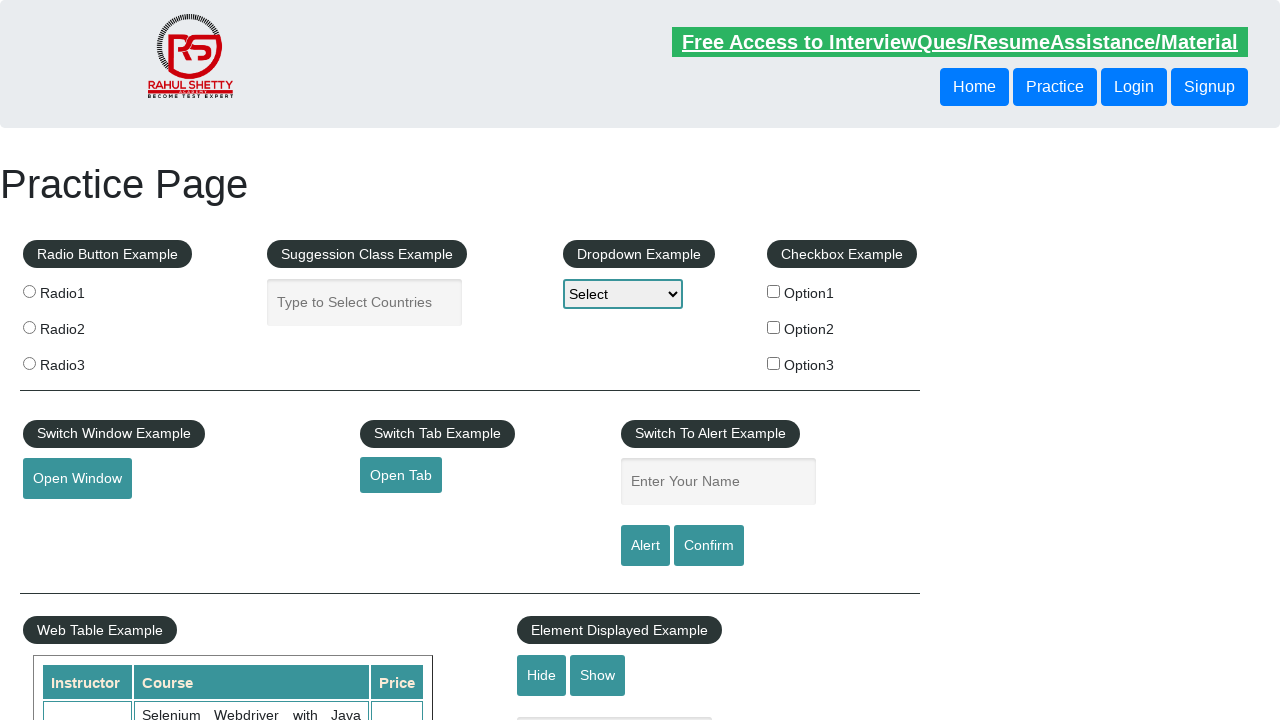

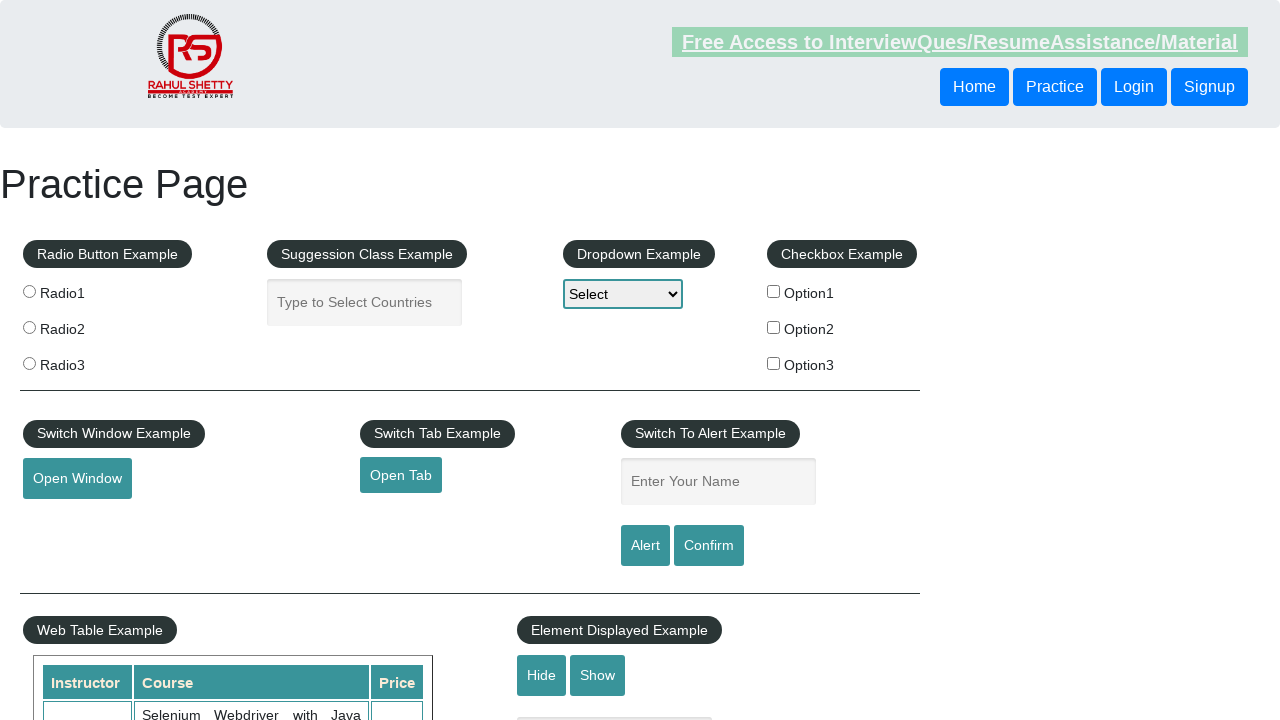